Tests page scrolling functionality on an automation practice page by scrolling the window and a specific table element using JavaScript execution.

Starting URL: https://rahulshettyacademy.com/AutomationPractice/

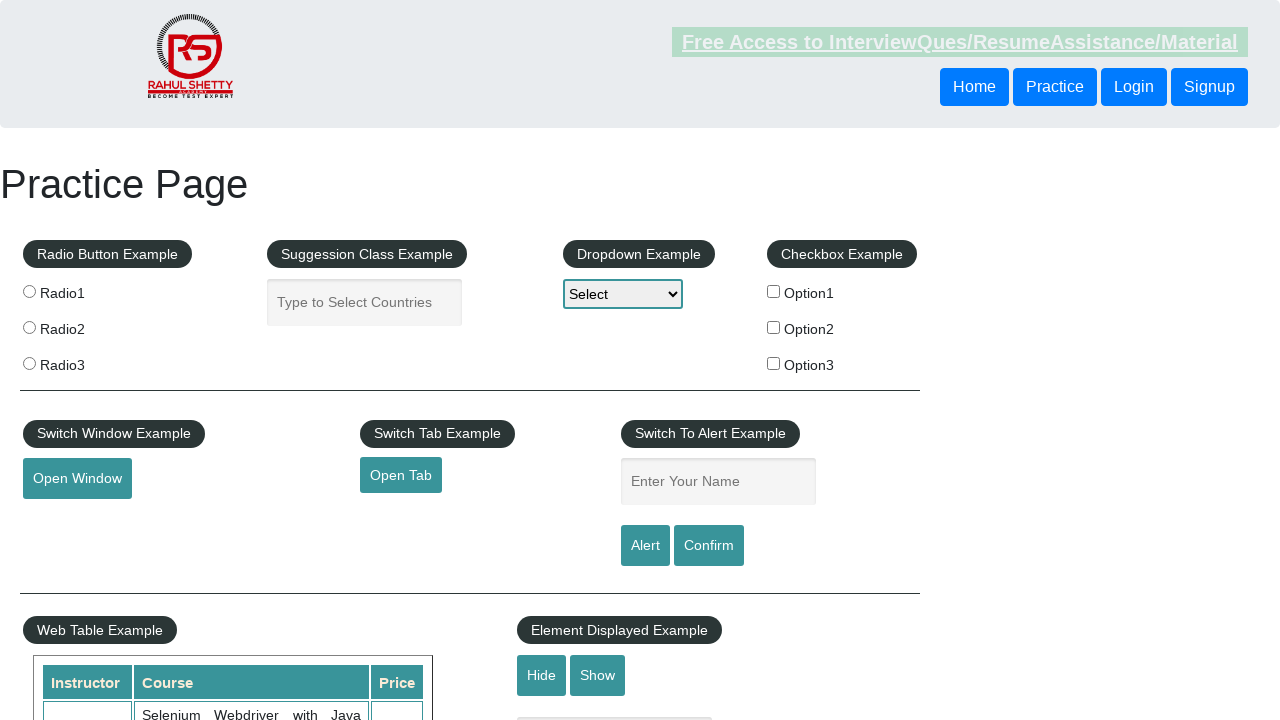

Scrolled window down by 500 pixels
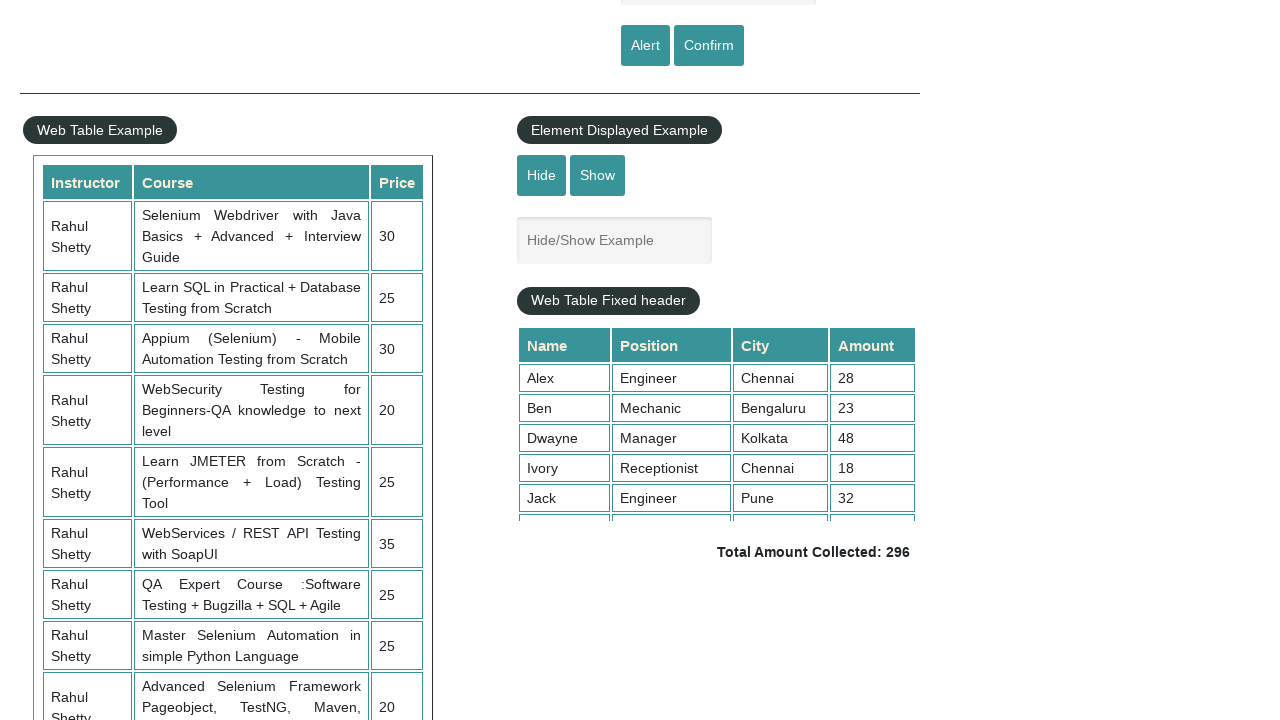

Scrolled table container element to top position 5000
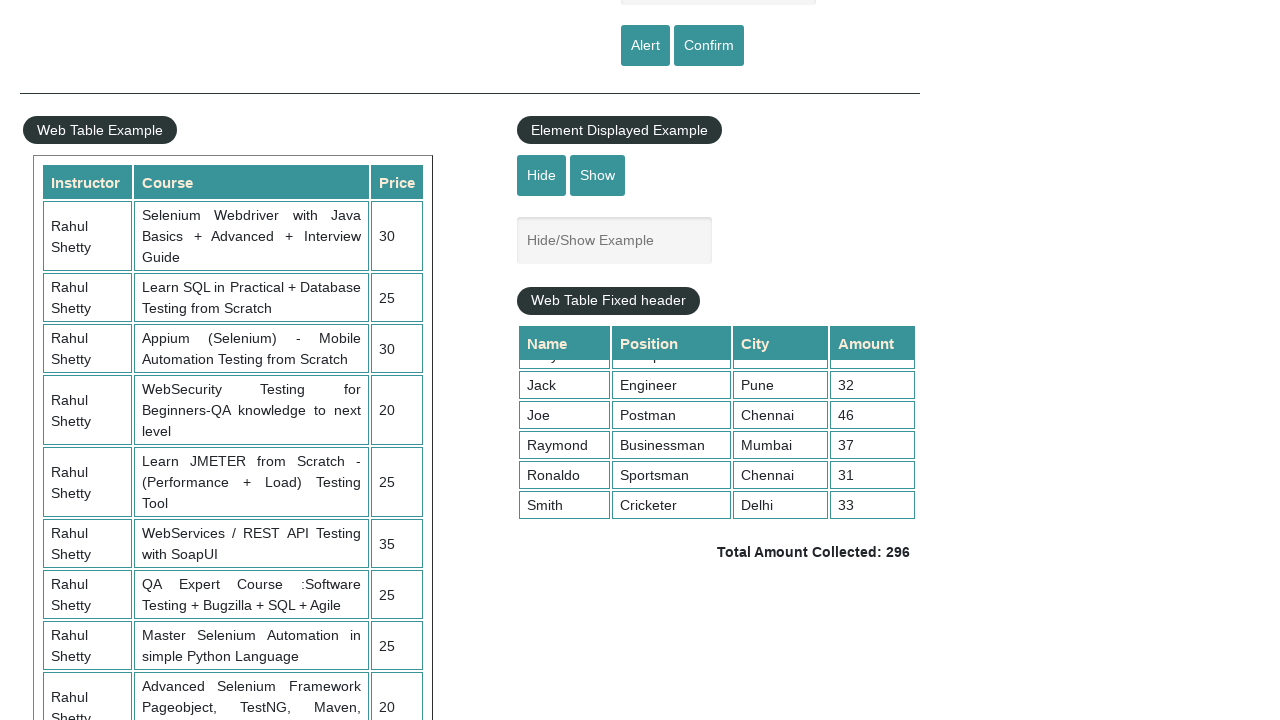

Waited 500ms for scroll animation to complete
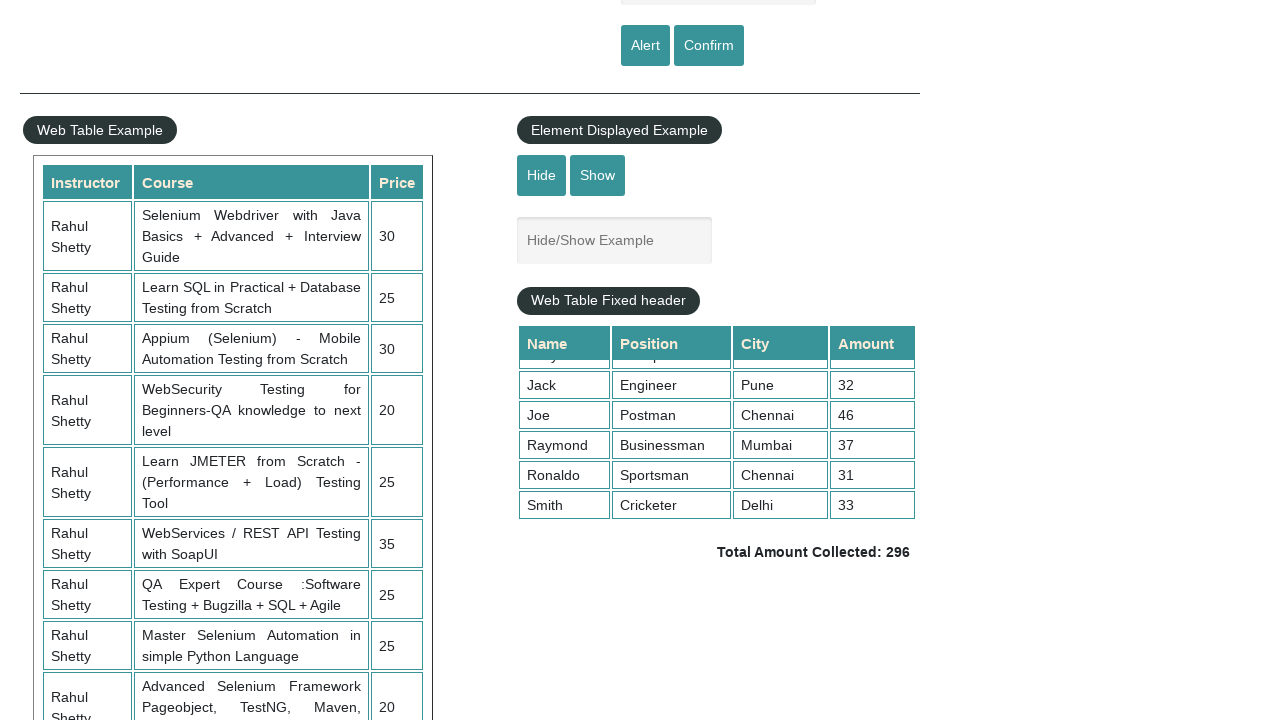

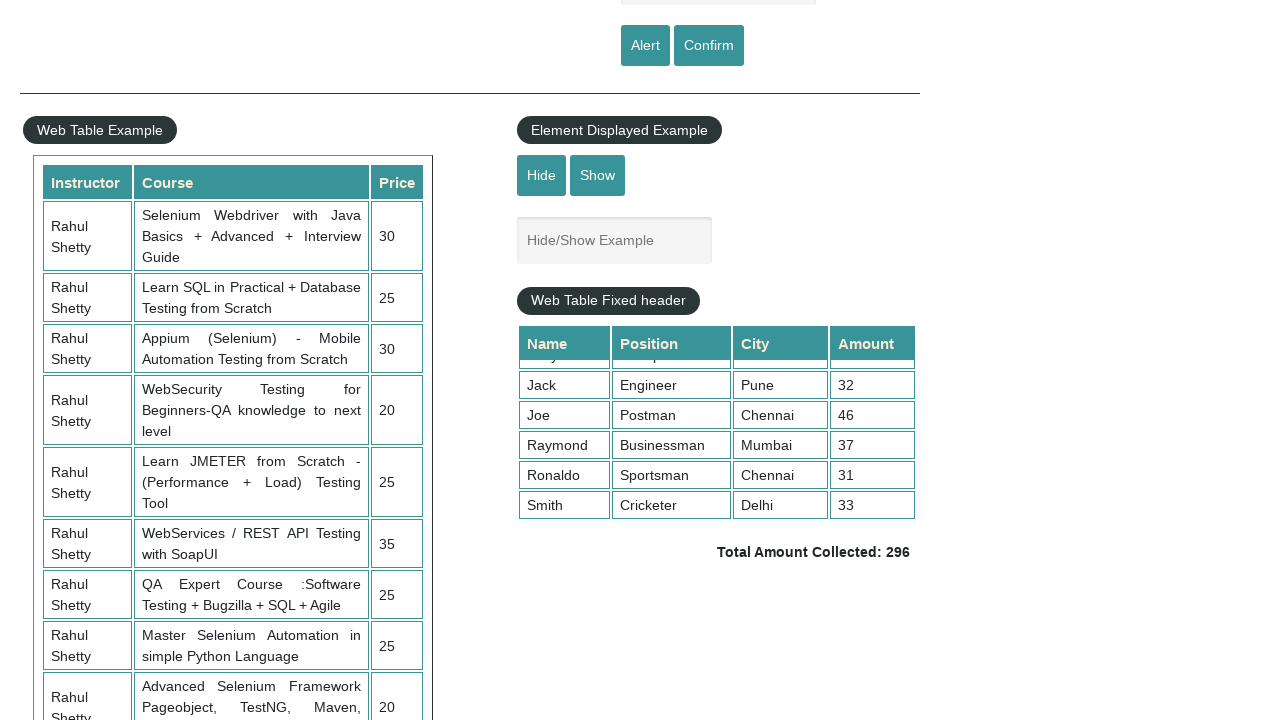